Tests modal window interaction by waiting for a modal to appear and clicking the Close button to dismiss it.

Starting URL: http://the-internet.herokuapp.com/entry_ad

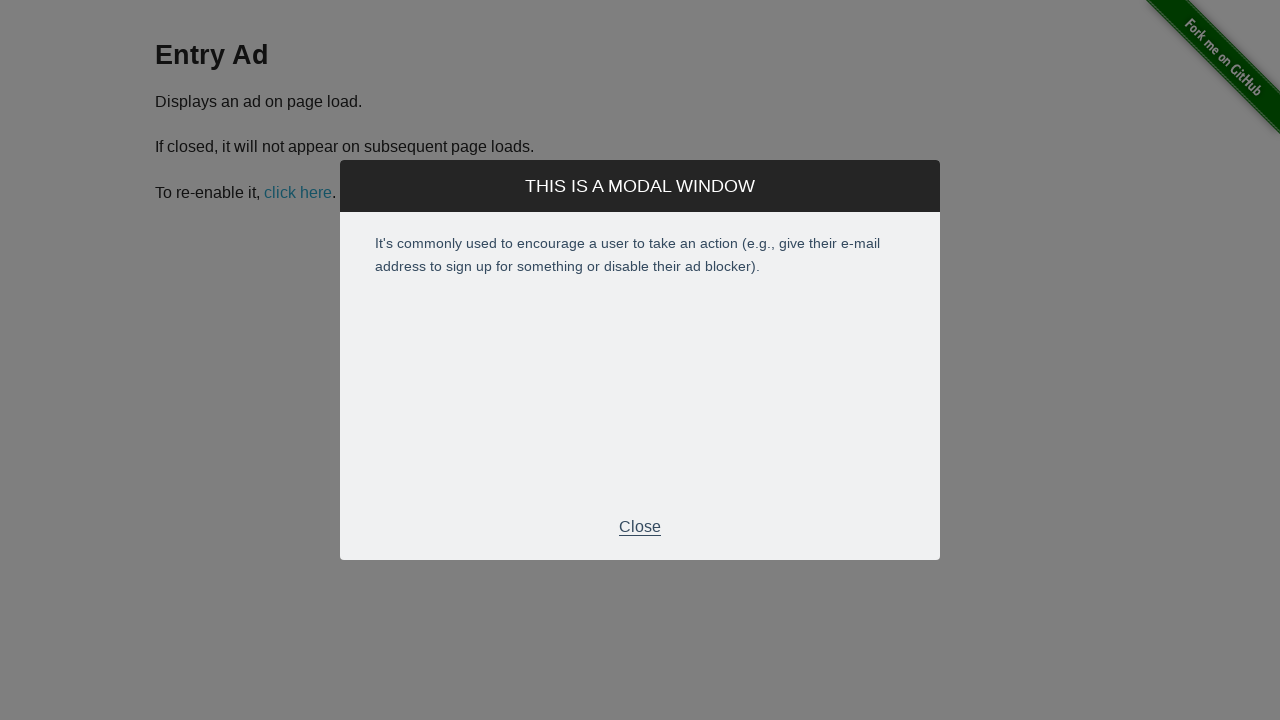

Waited for modal window to become visible
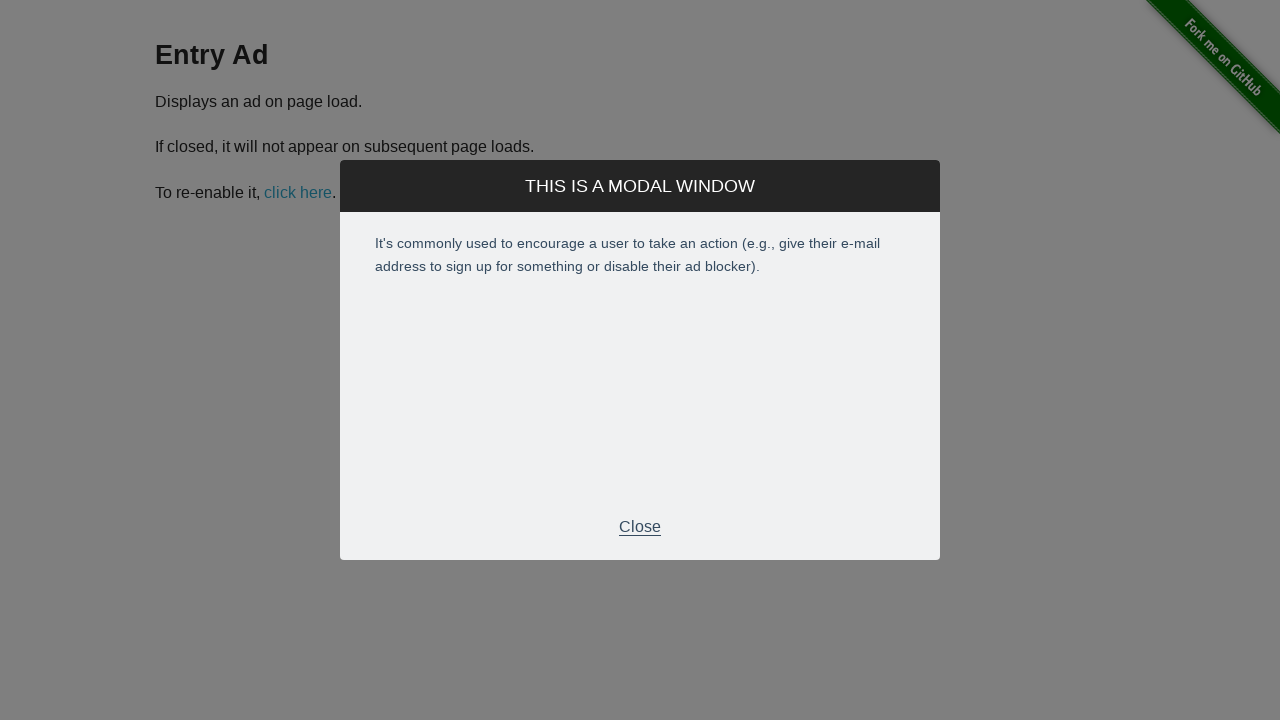

Clicked the Close button in modal footer to dismiss the modal at (640, 527) on .modal-footer p
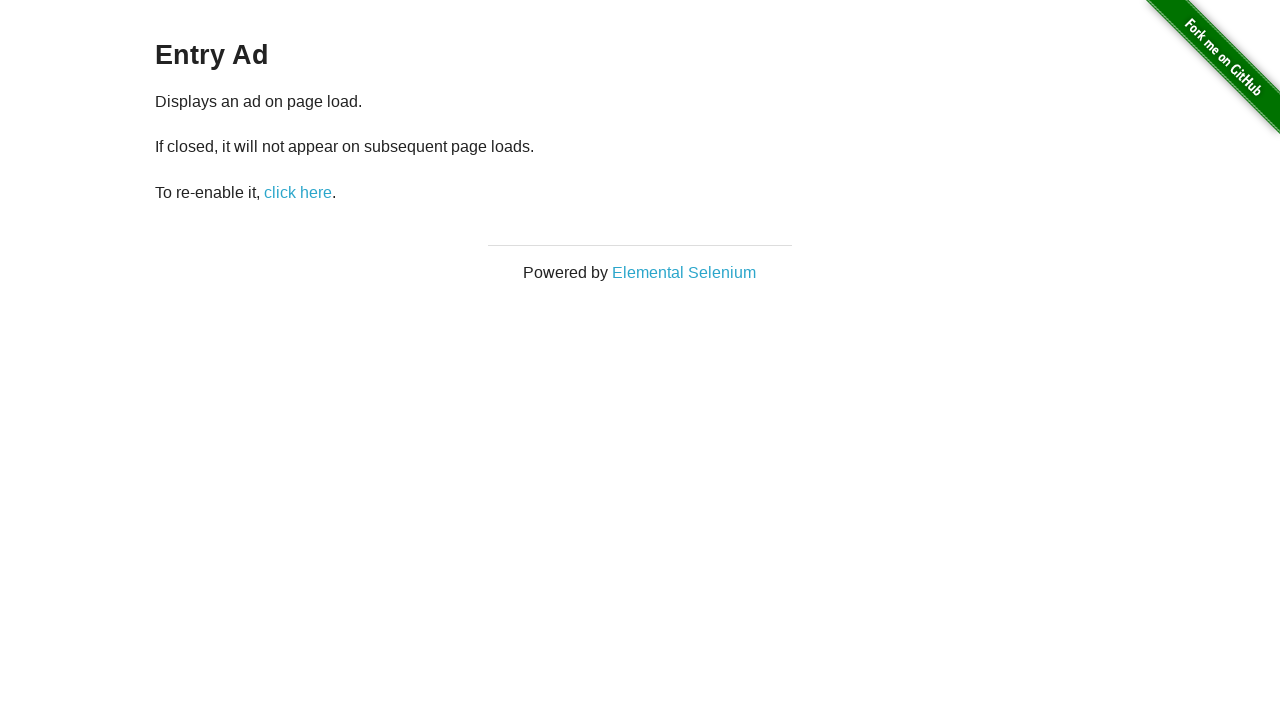

Verified modal window was closed and is now hidden
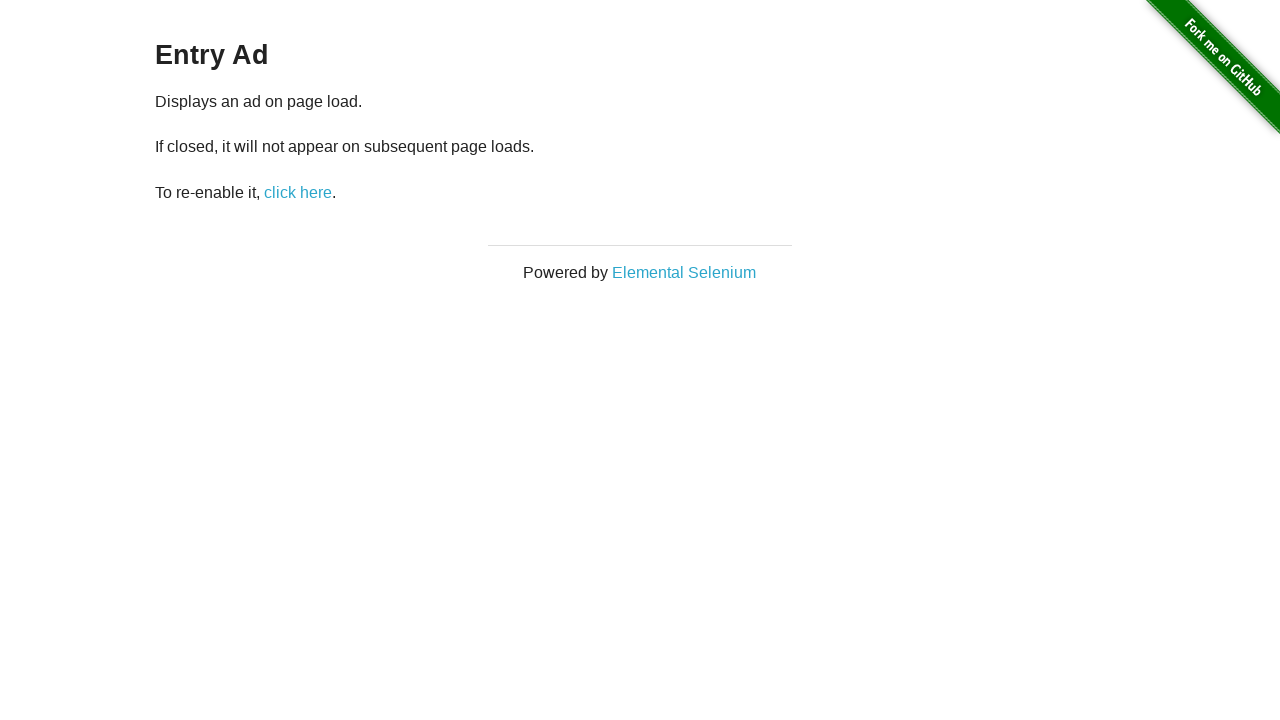

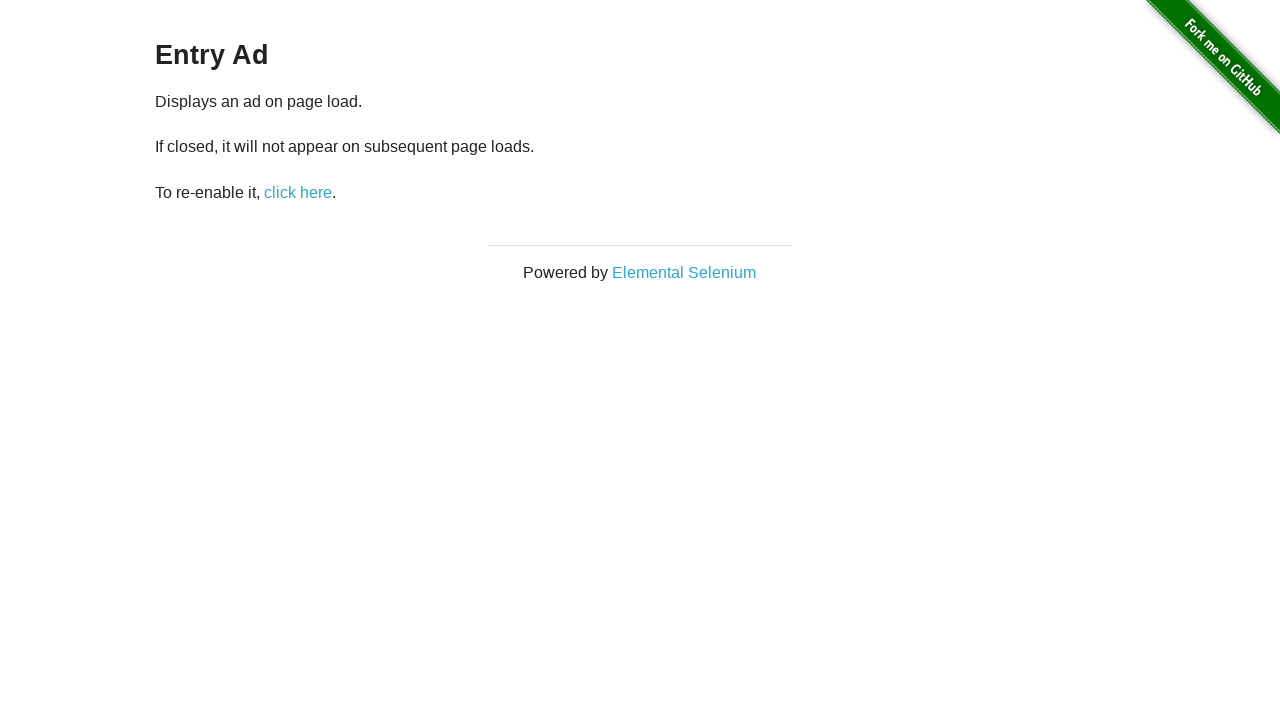